Tests click and drag selection of multiple consecutive items in a list

Starting URL: https://automationfc.github.io/jquery-selectable/

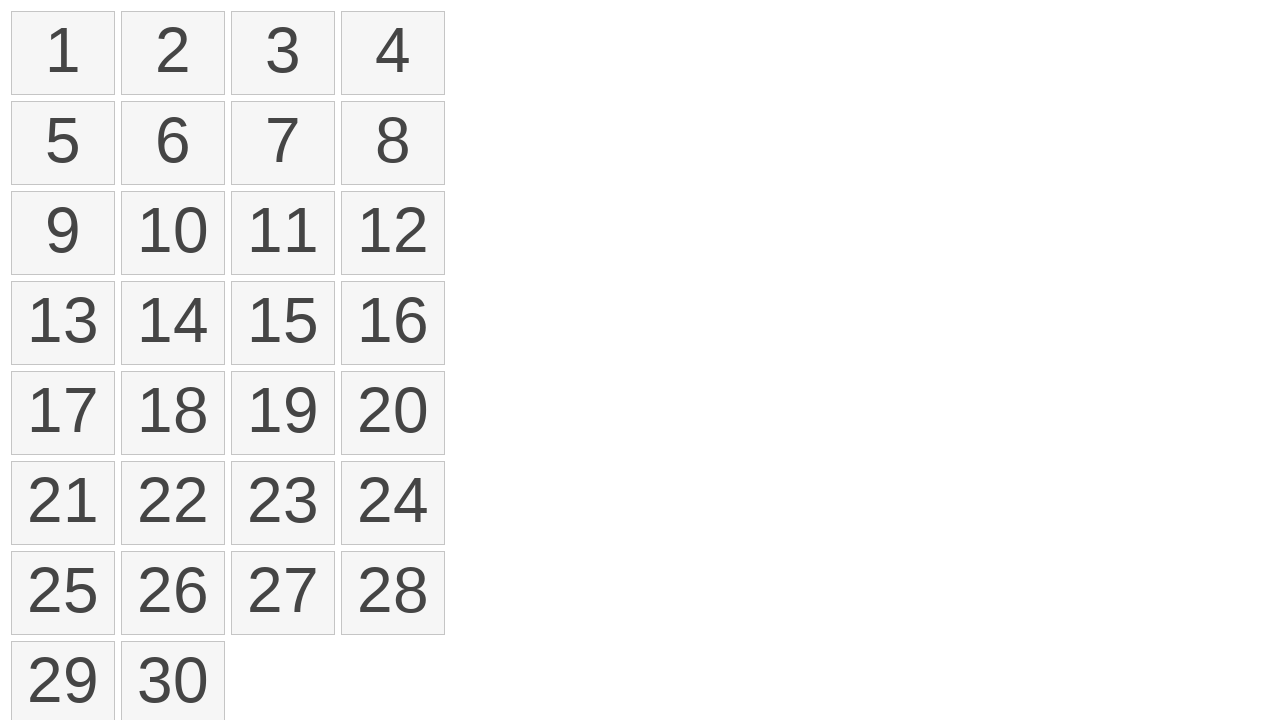

Retrieved all list items from the selectable list
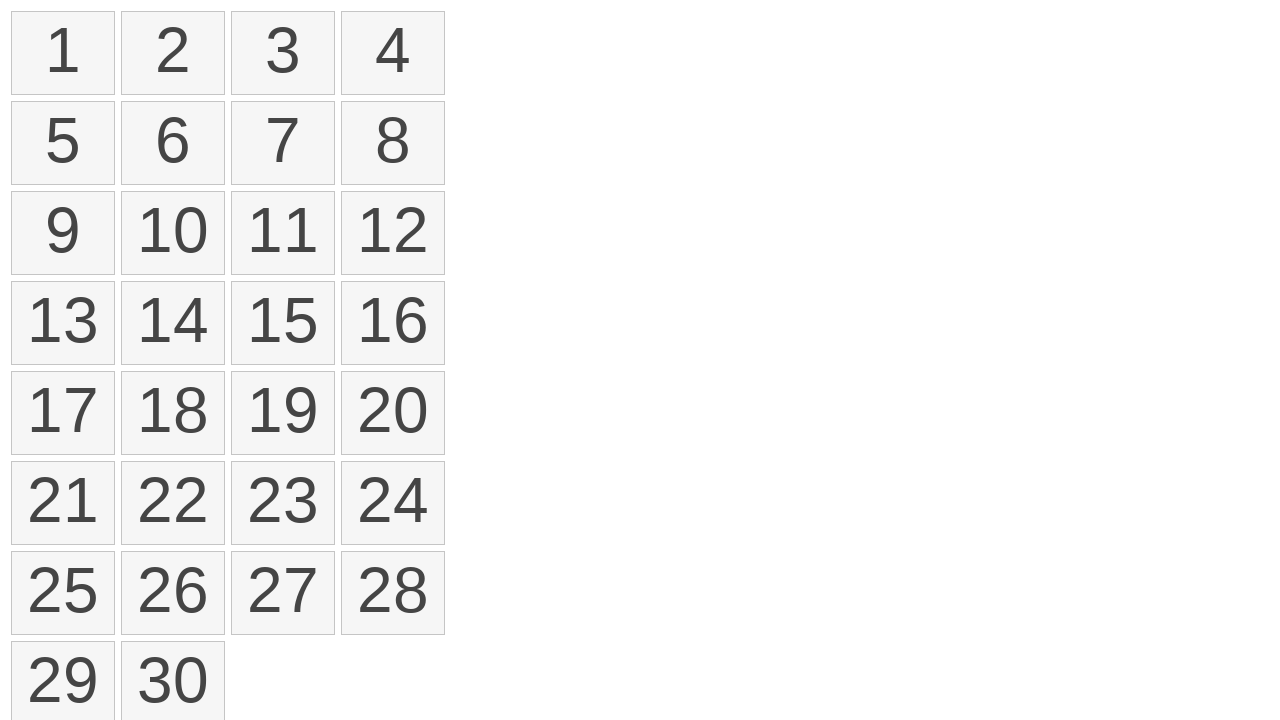

Selected first list item for drag operation
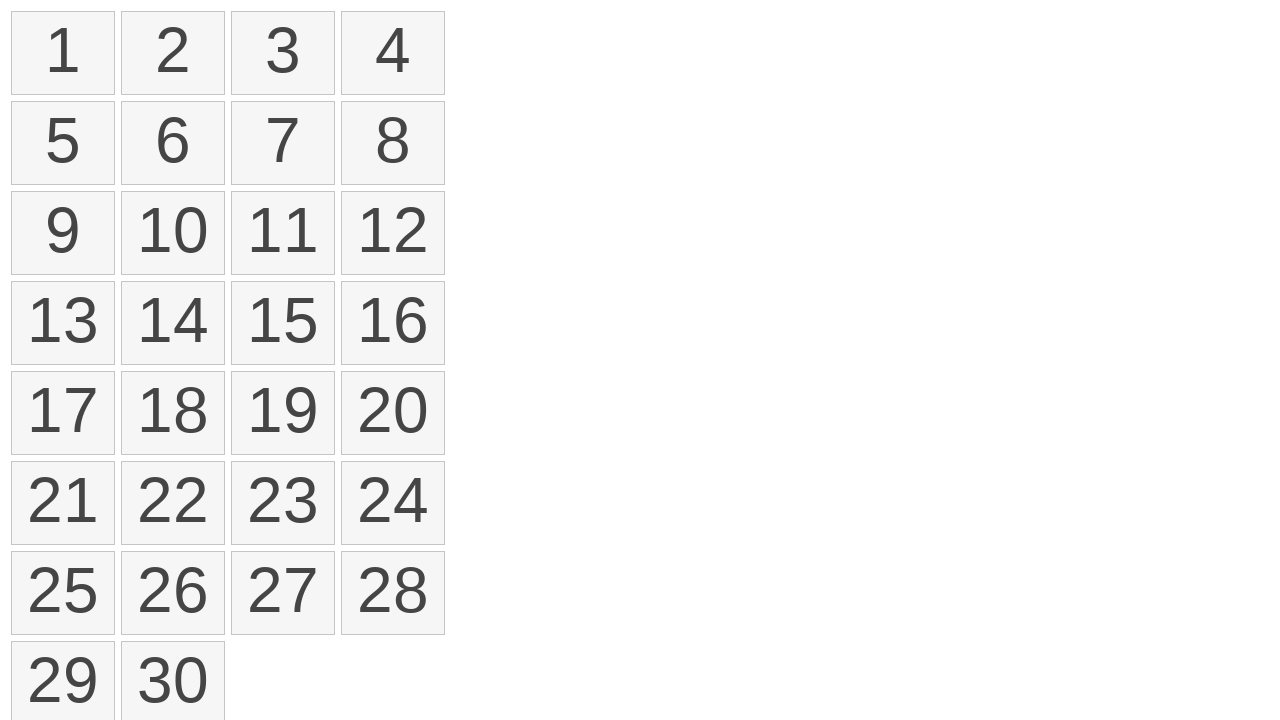

Selected tenth list item as drag target
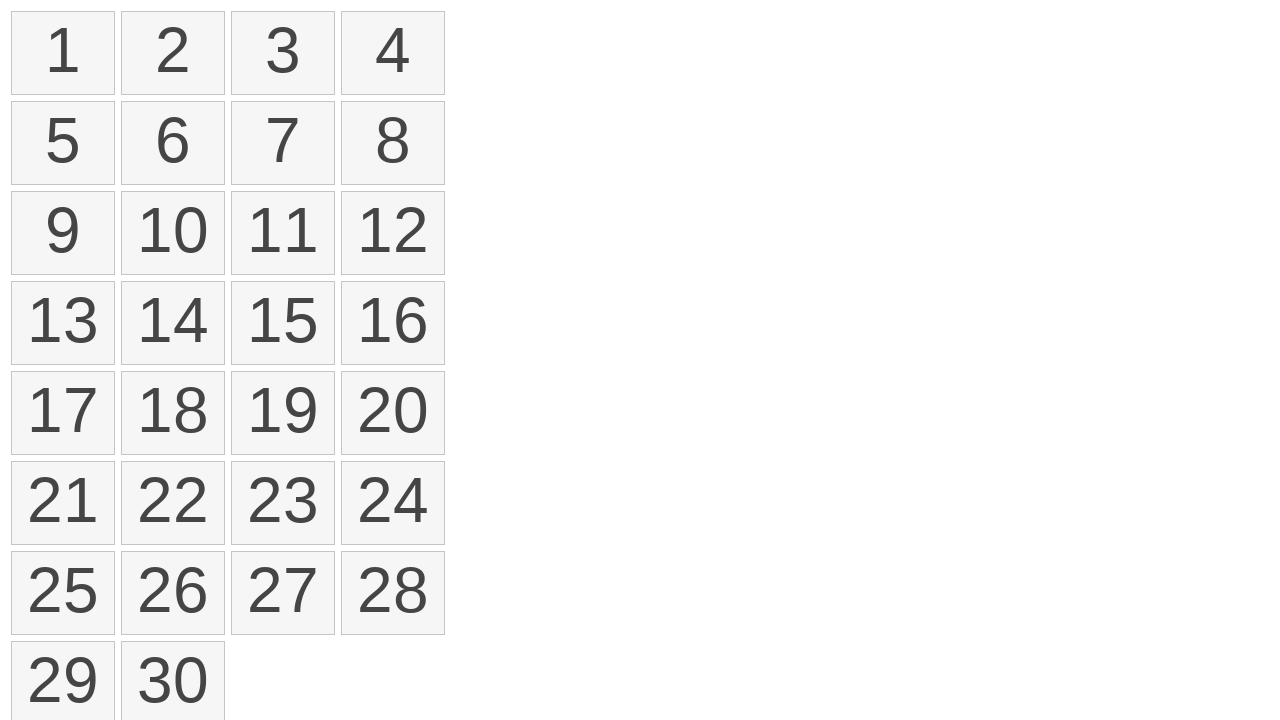

Moved mouse to first list item position at (16, 16)
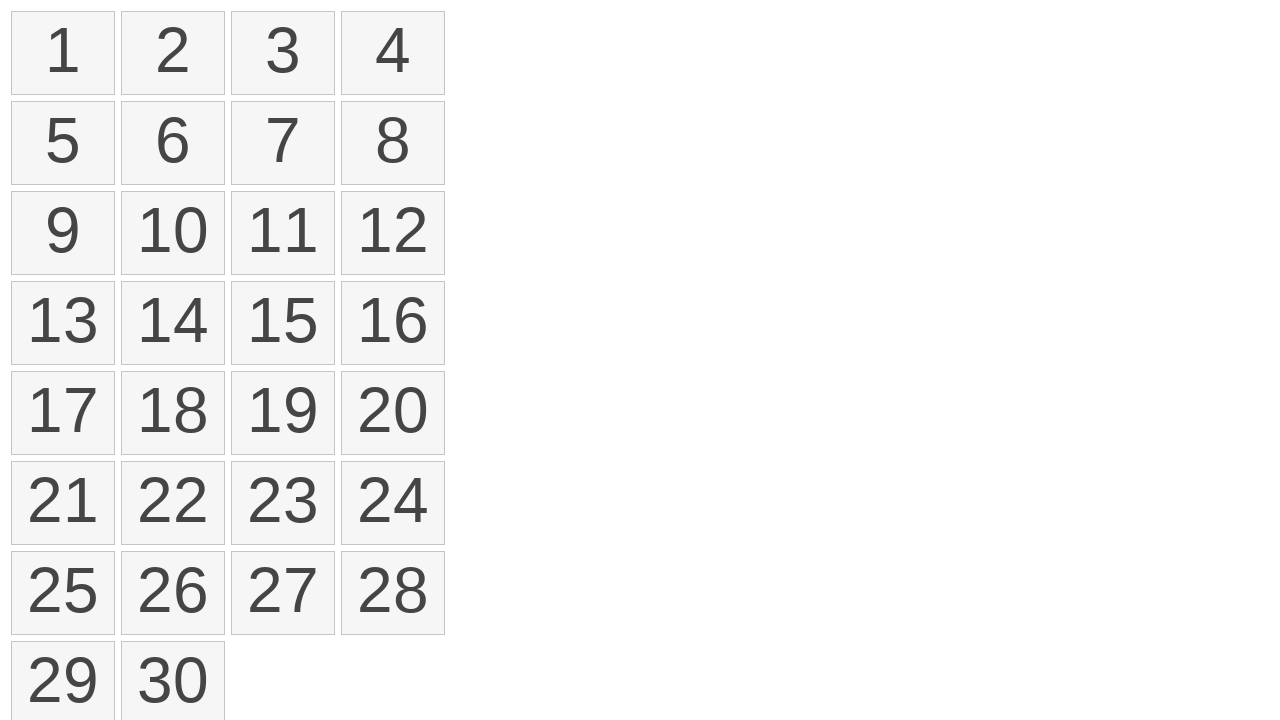

Pressed mouse button down on first item at (16, 16)
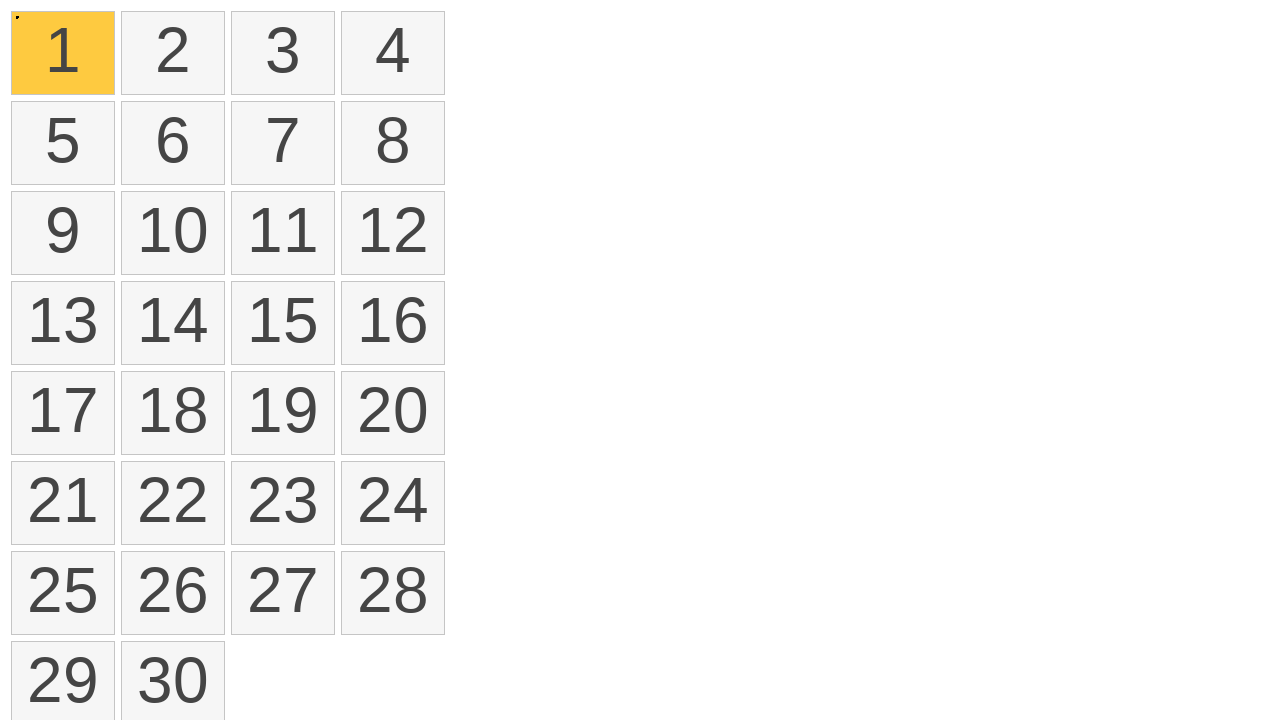

Dragged mouse to tenth list item position while holding button at (126, 196)
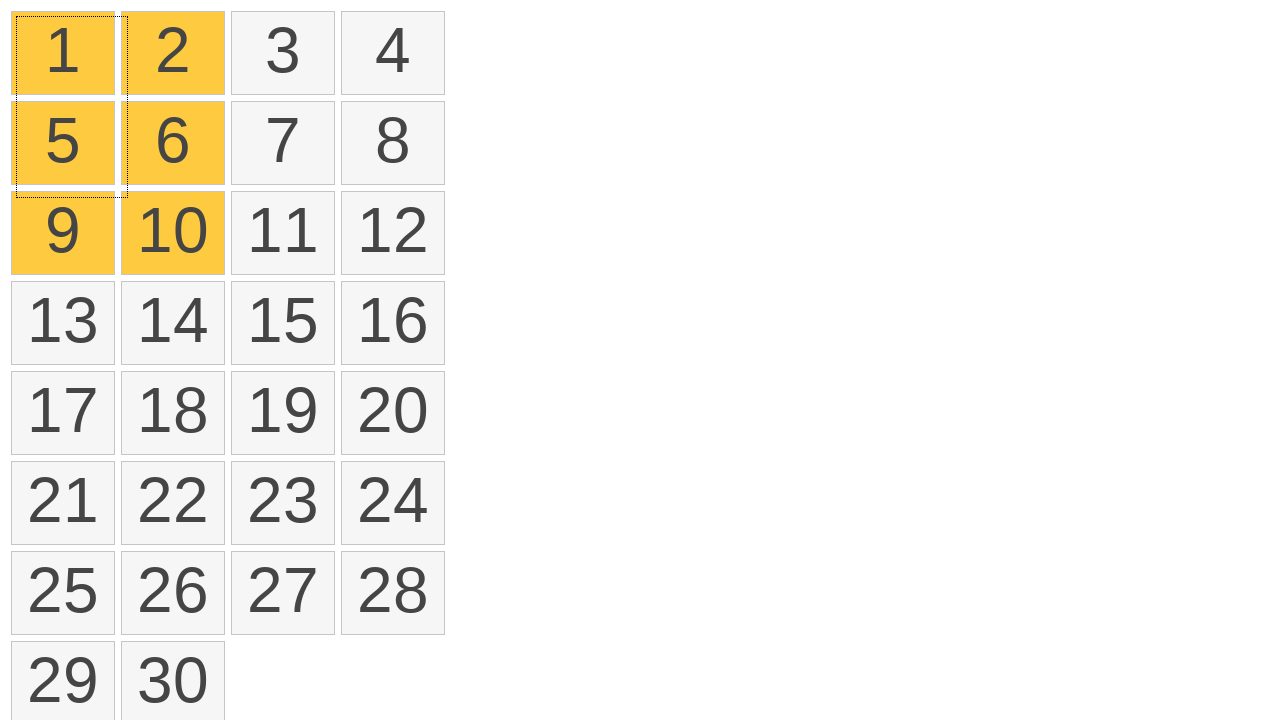

Released mouse button to complete drag selection at (126, 196)
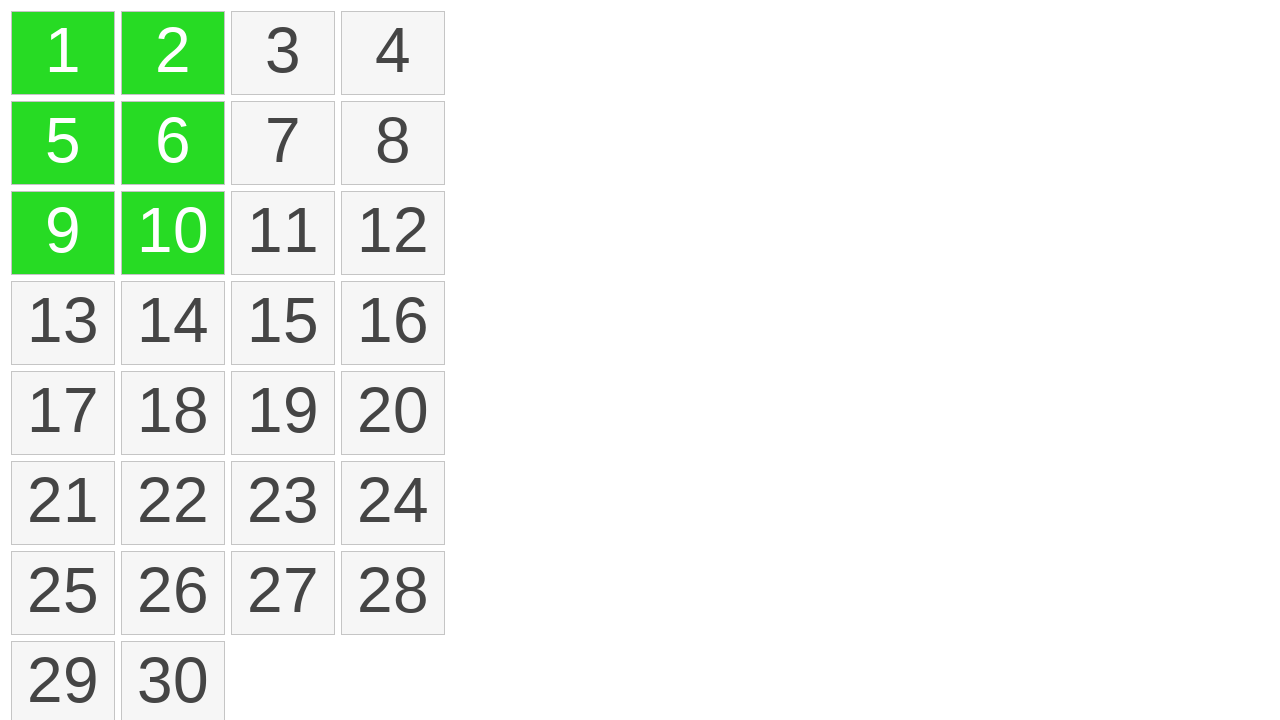

Verified that 6 items are selected after drag operation
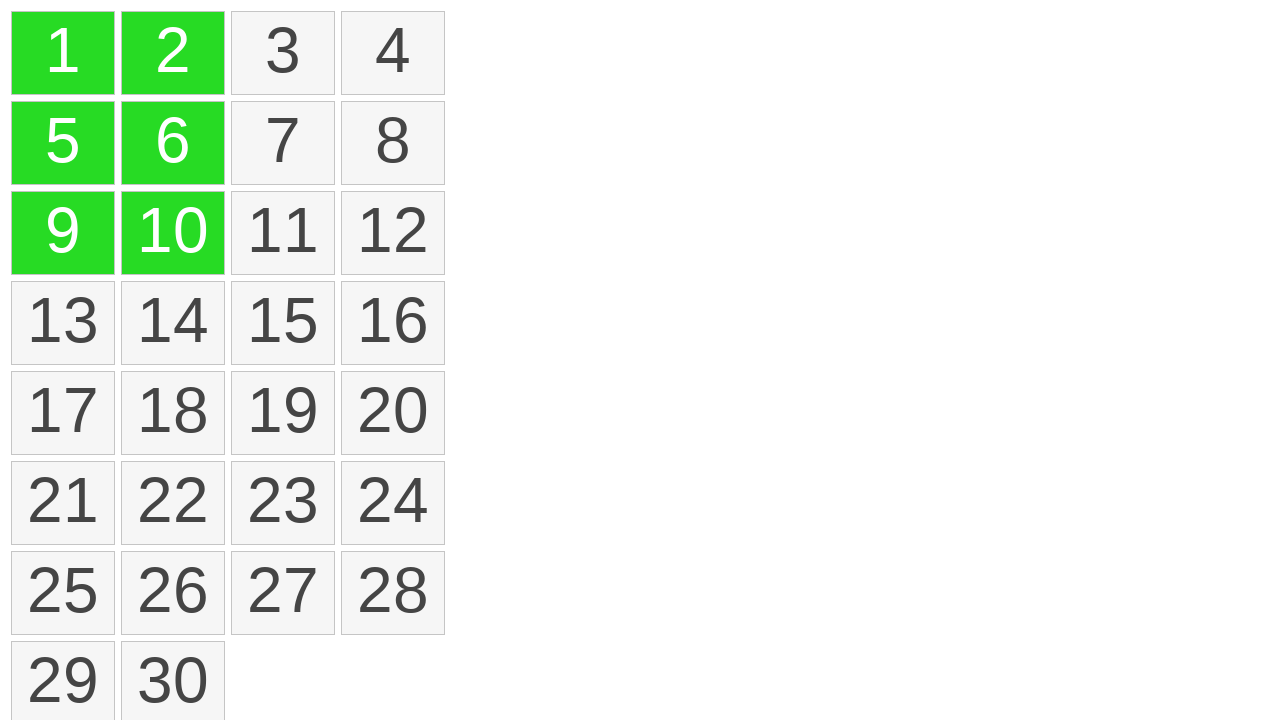

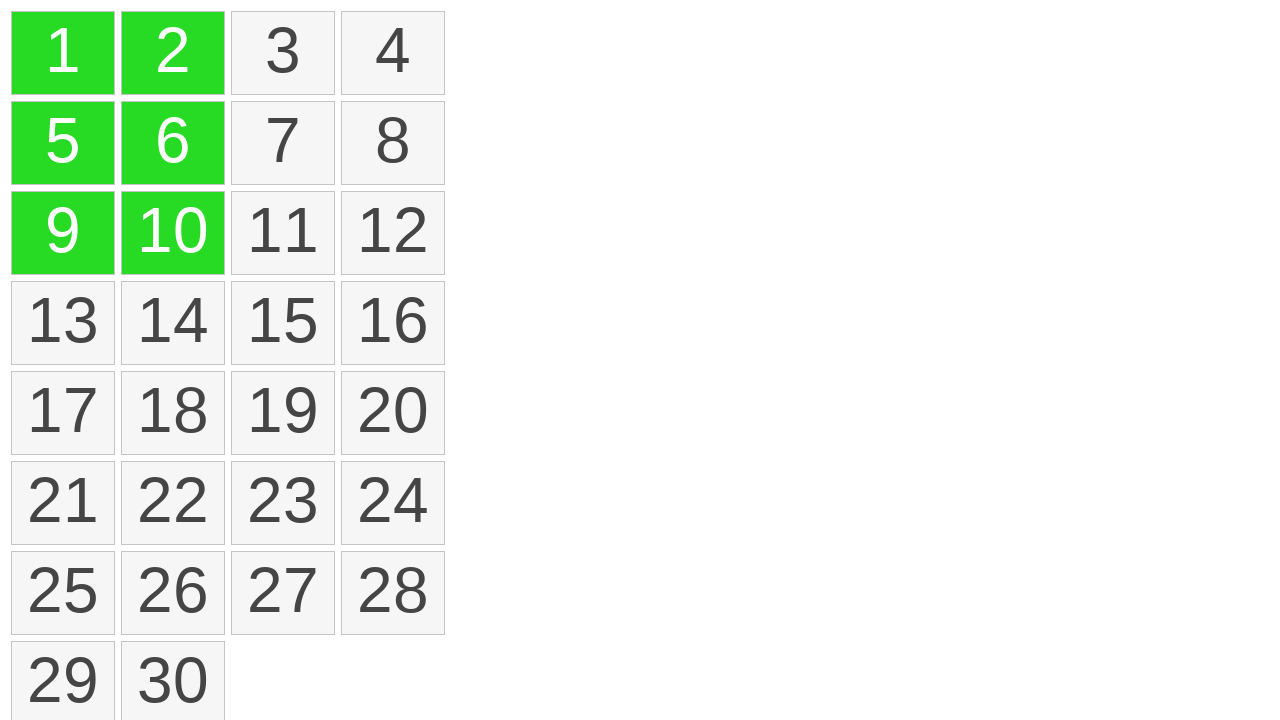